Tests window handling functionality by opening a new window, switching between windows, and verifying content in each window

Starting URL: https://the-internet.herokuapp.com/windows

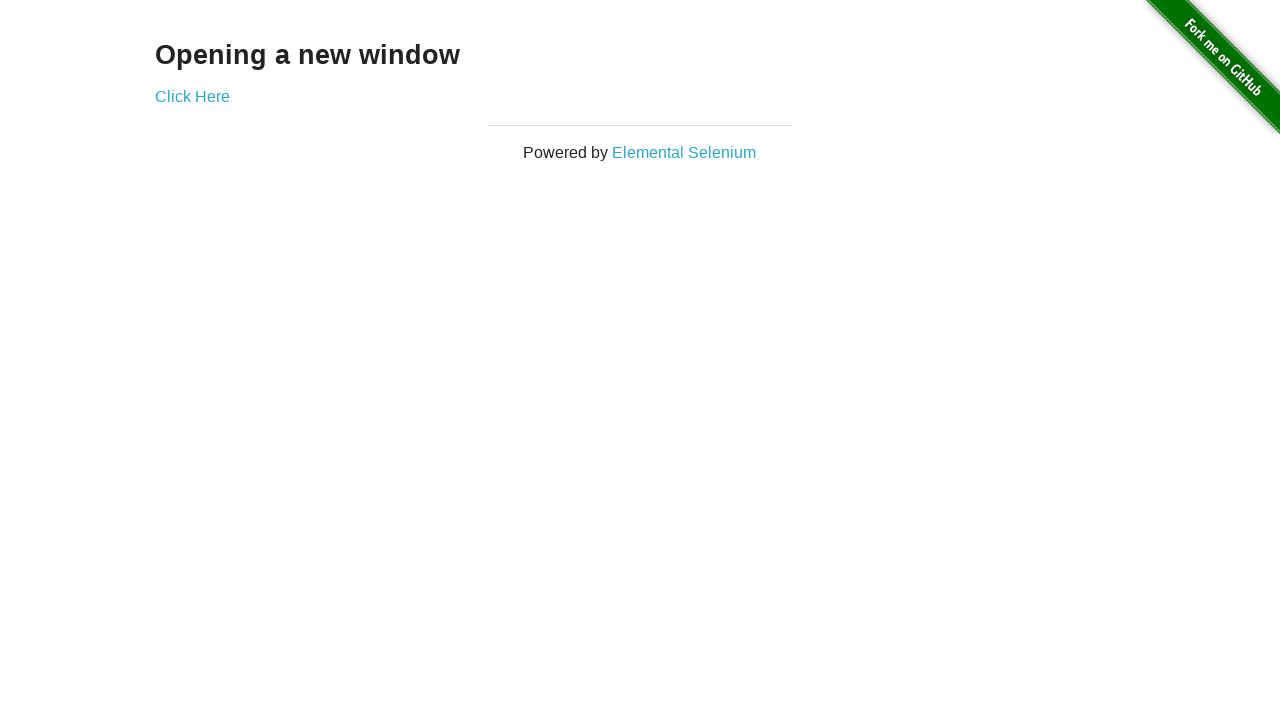

Verified initial page heading is 'Opening a new window'
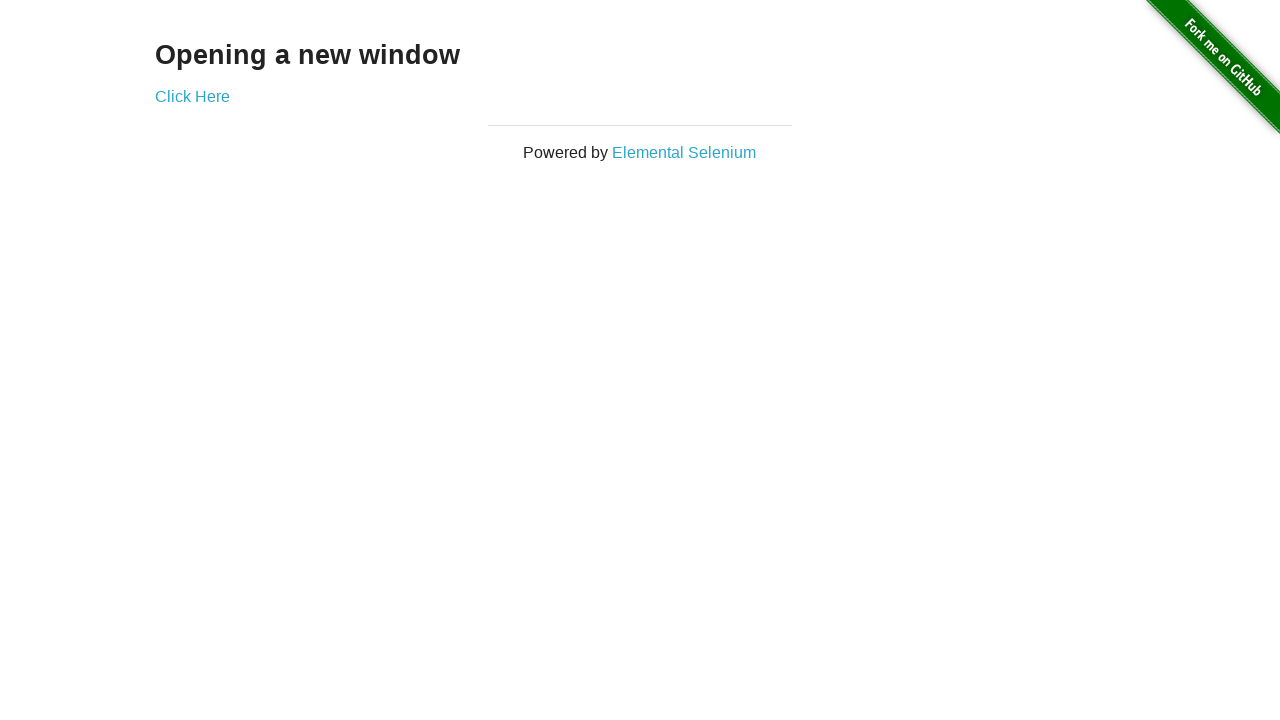

Verified initial page title is 'The Internet'
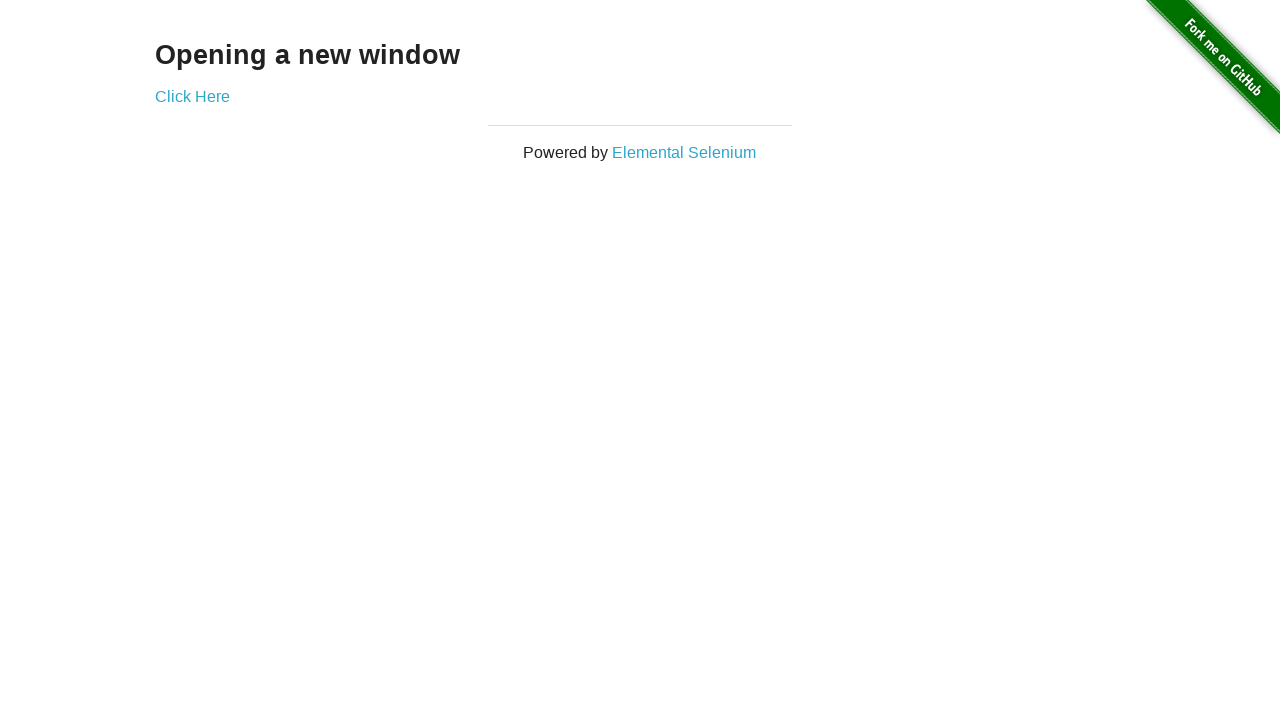

Clicked 'Click Here' link to open new window at (192, 96) on xpath=//a[contains(text(),'Click Here')]
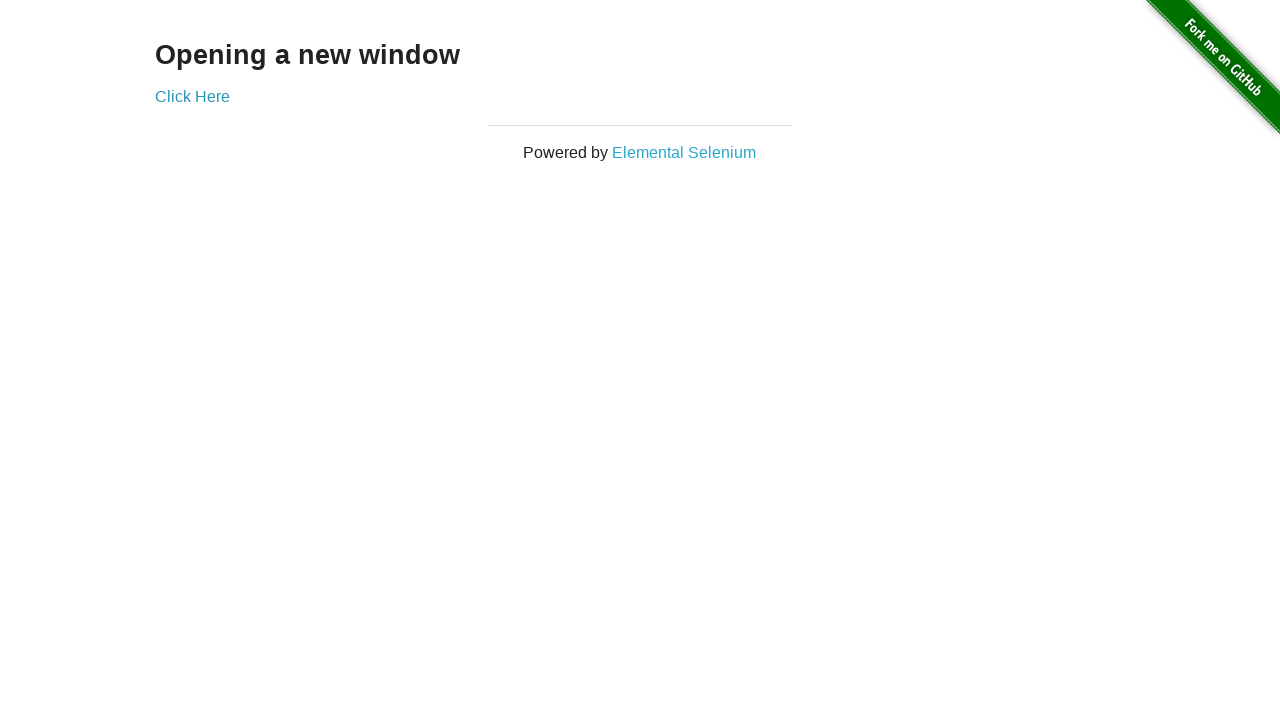

Waited for new window to load
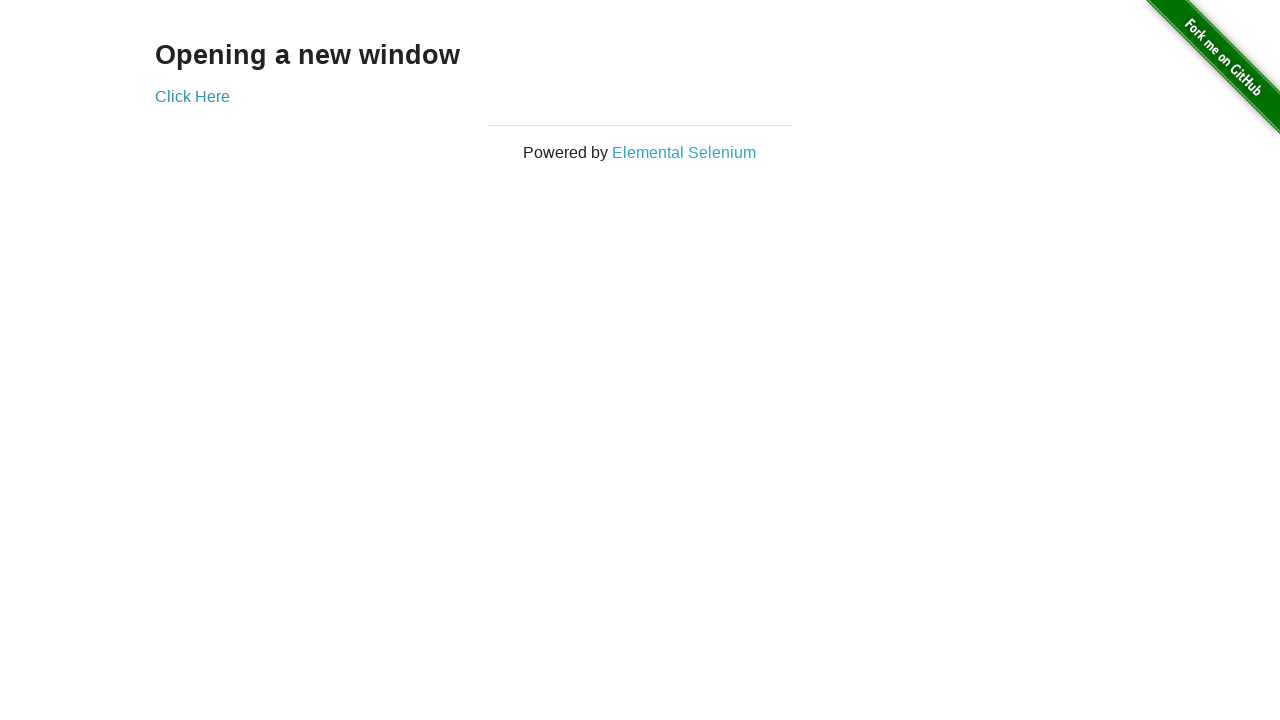

Verified new window title is 'New Window'
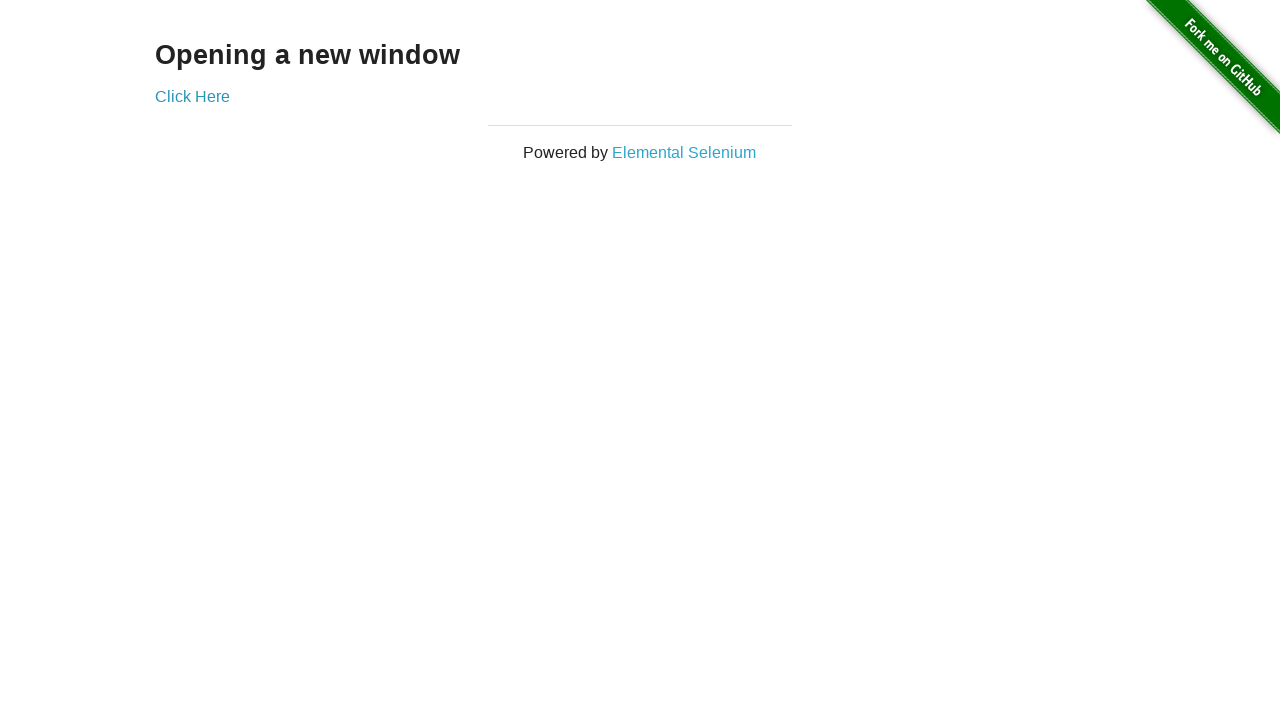

Verified new window heading is 'New Window'
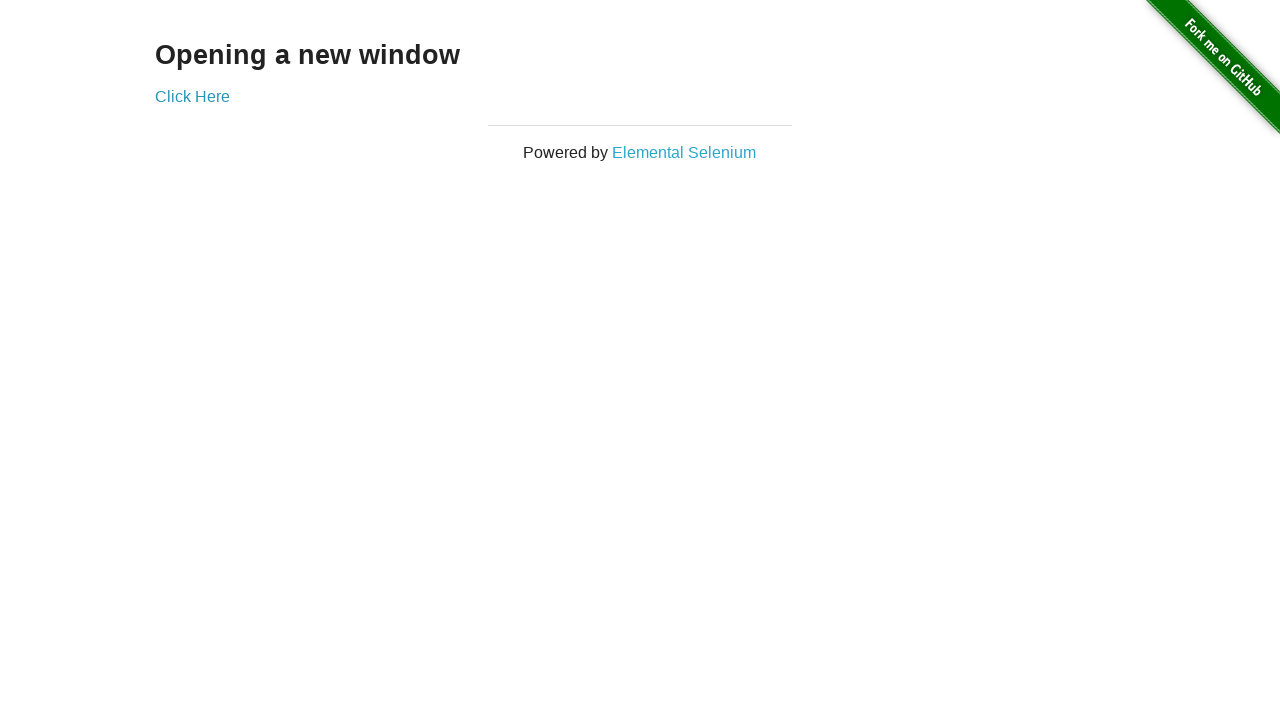

Brought original window to front
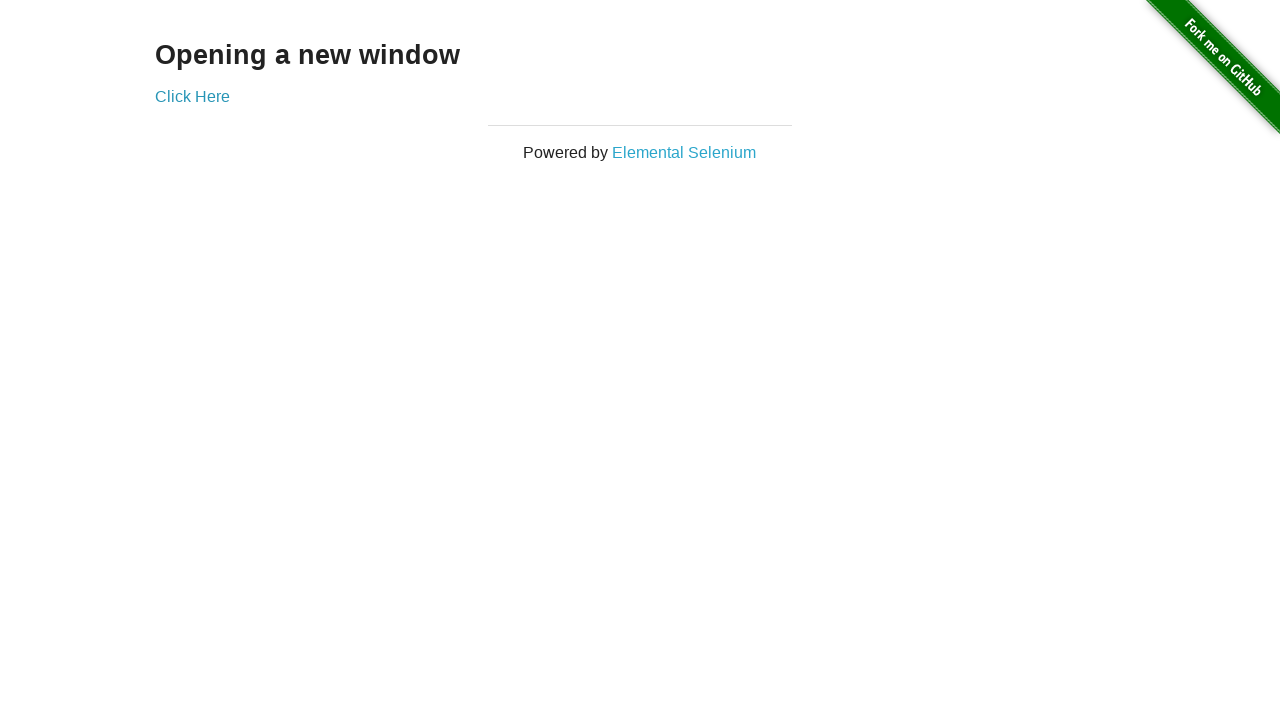

Verified original window title is 'The Internet'
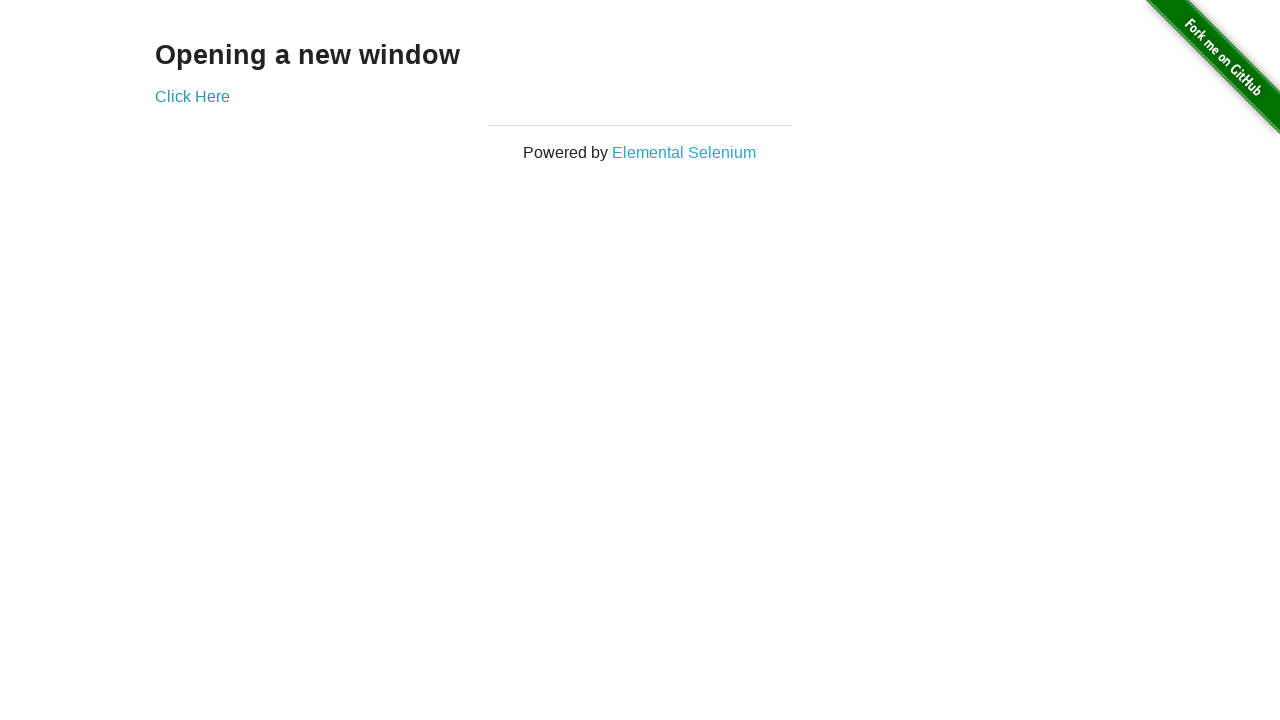

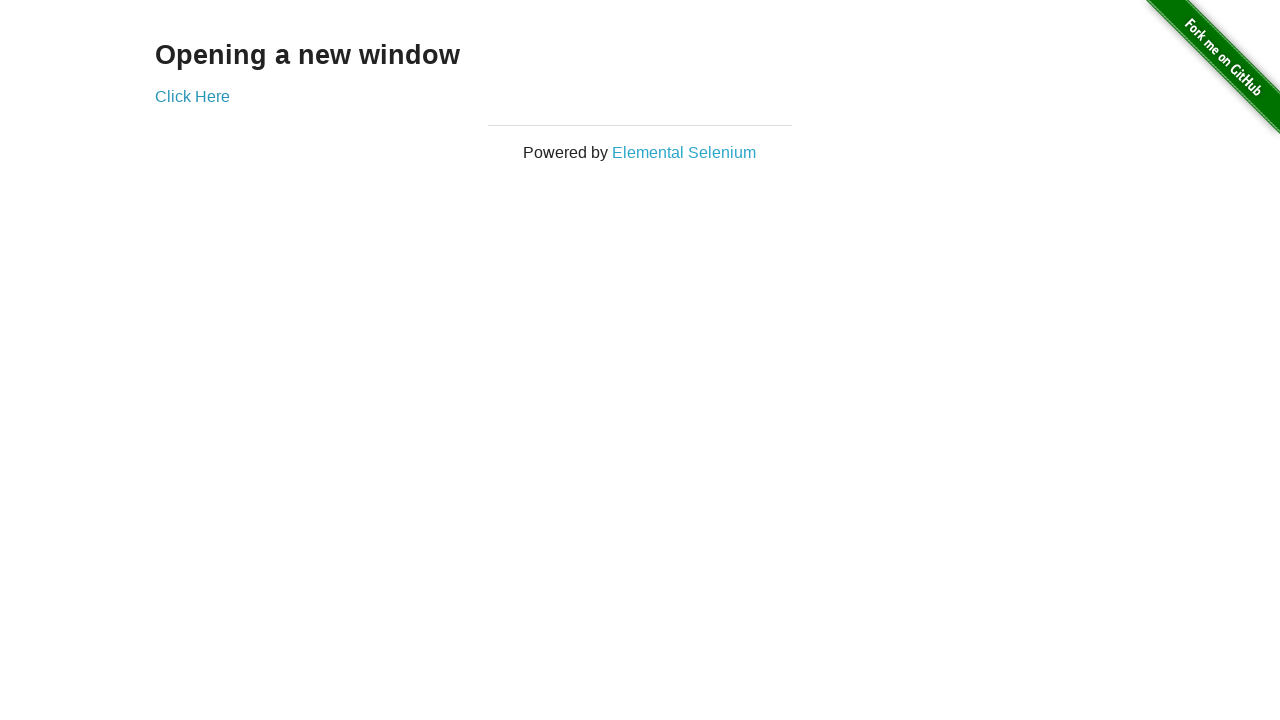